Tests injecting jQuery and jQuery Growl library into a page via JavaScript execution, then displays various notification messages (default, error, notice, warning) on the page.

Starting URL: http://the-internet.herokuapp.com/

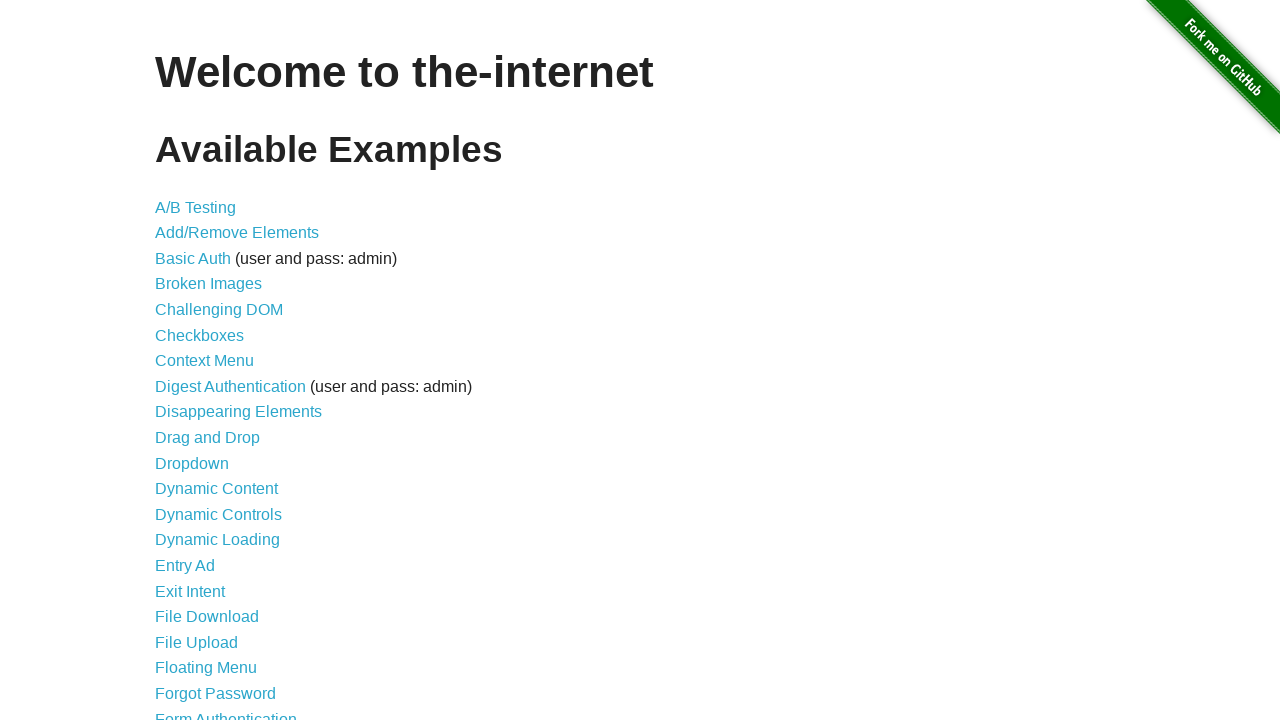

Injected jQuery library into the page
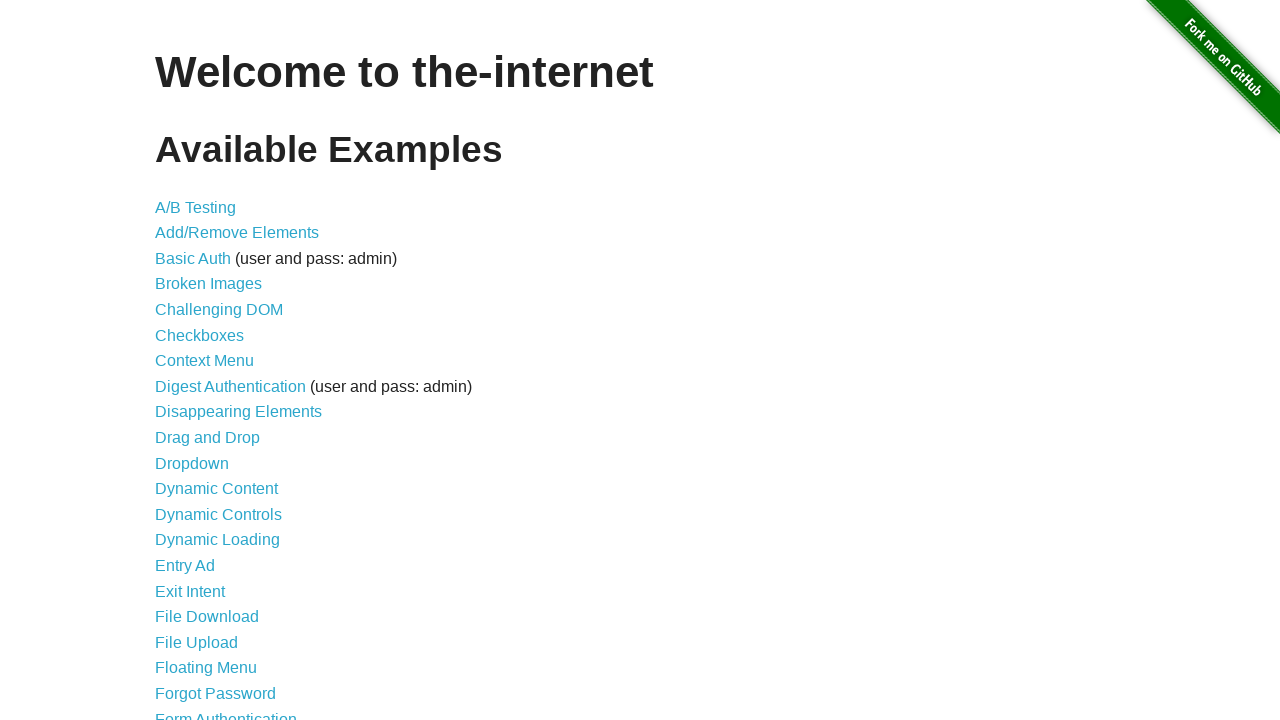

jQuery library loaded successfully
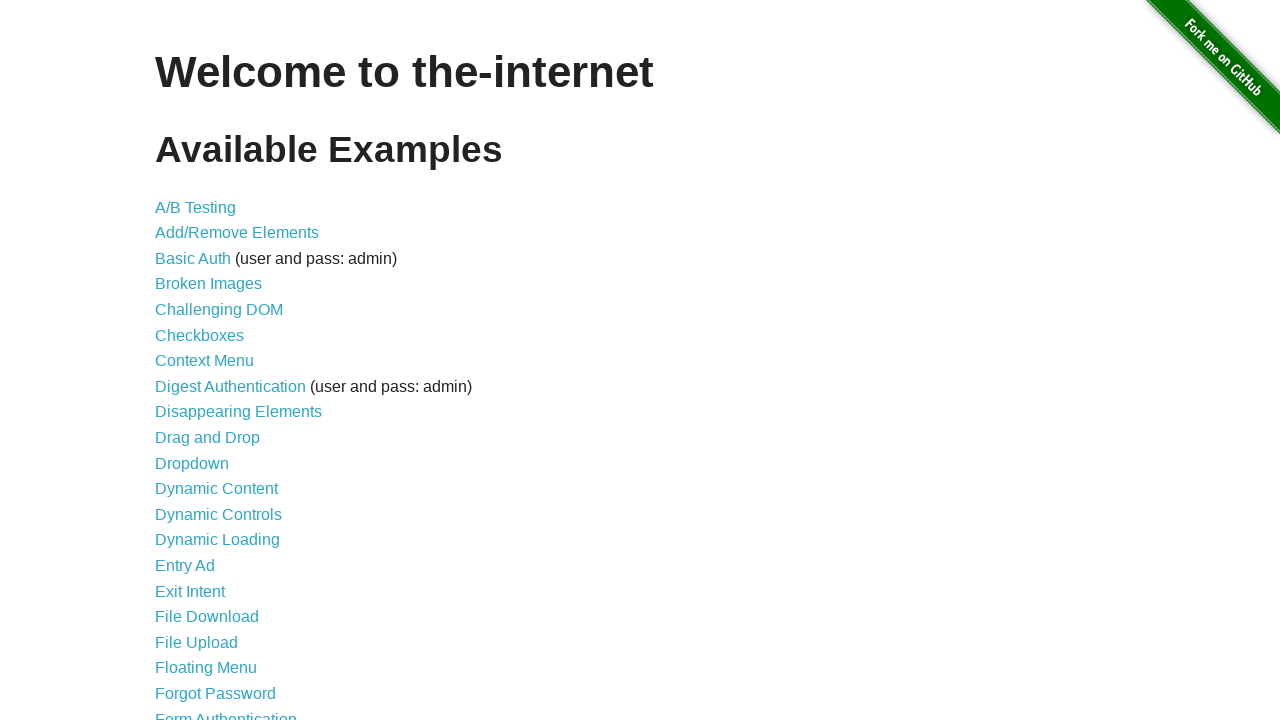

Loaded jQuery Growl library script
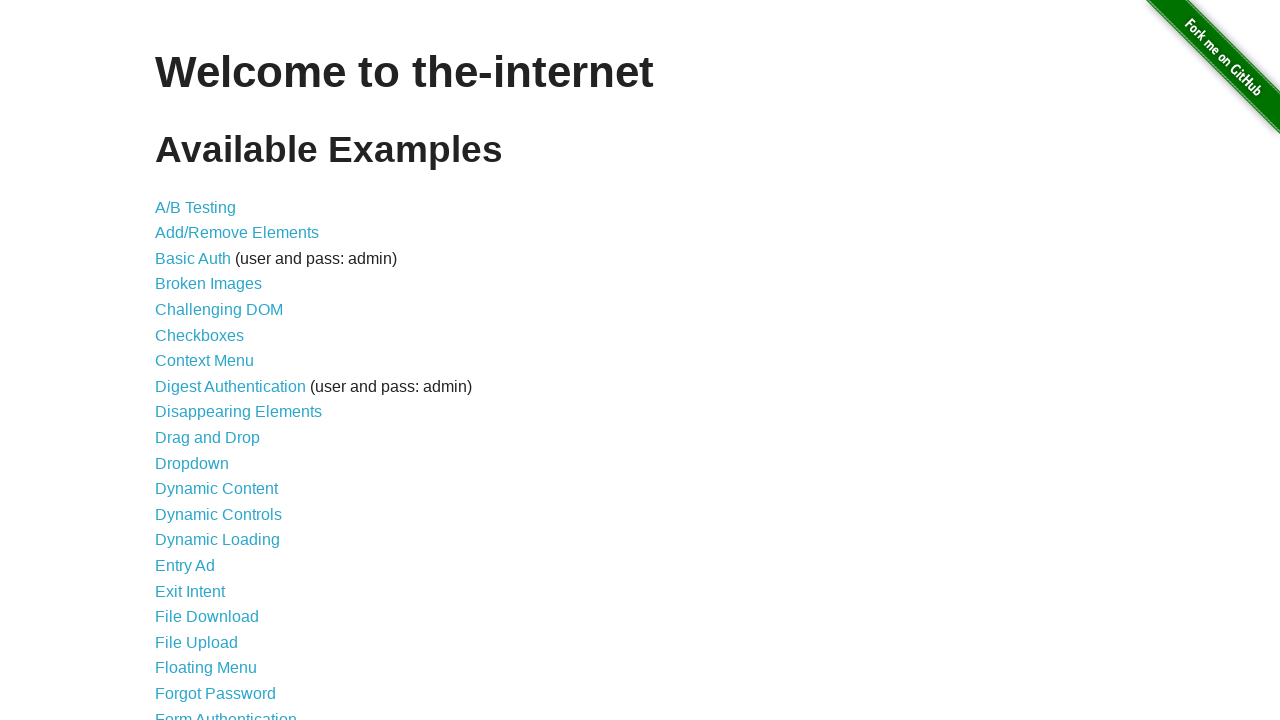

Added jQuery Growl CSS stylesheet to page
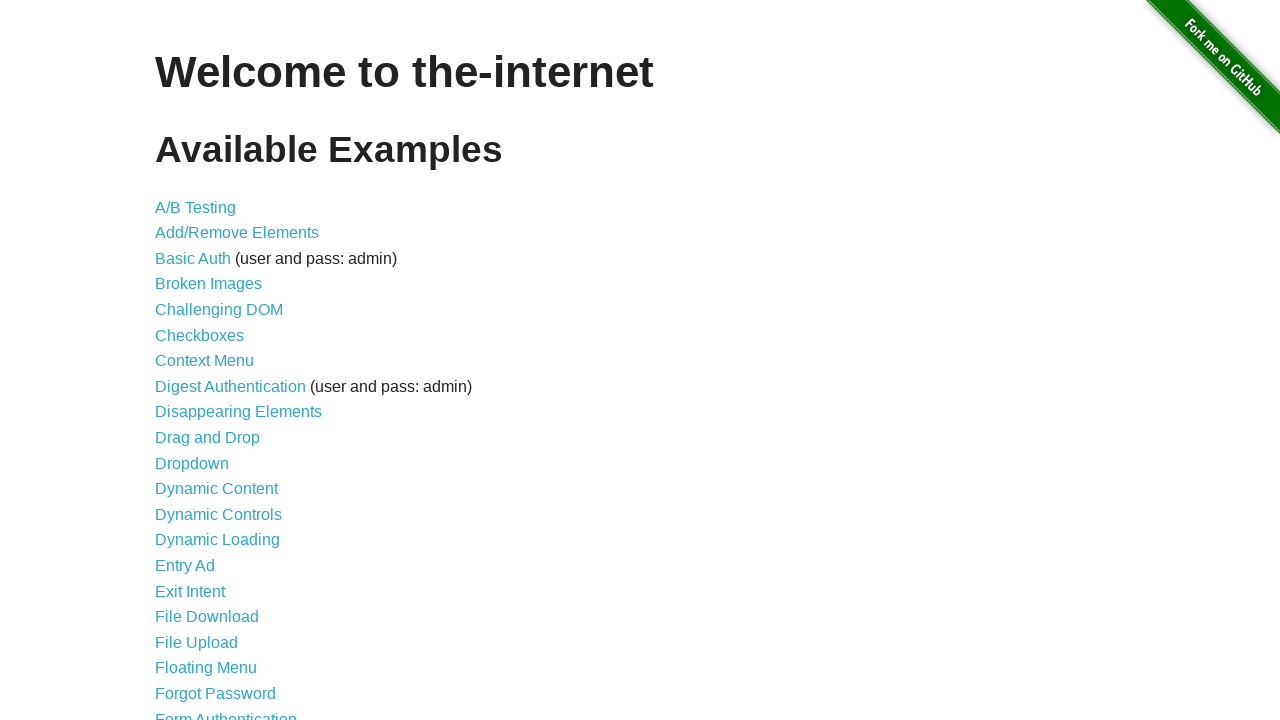

jQuery Growl library ready for use
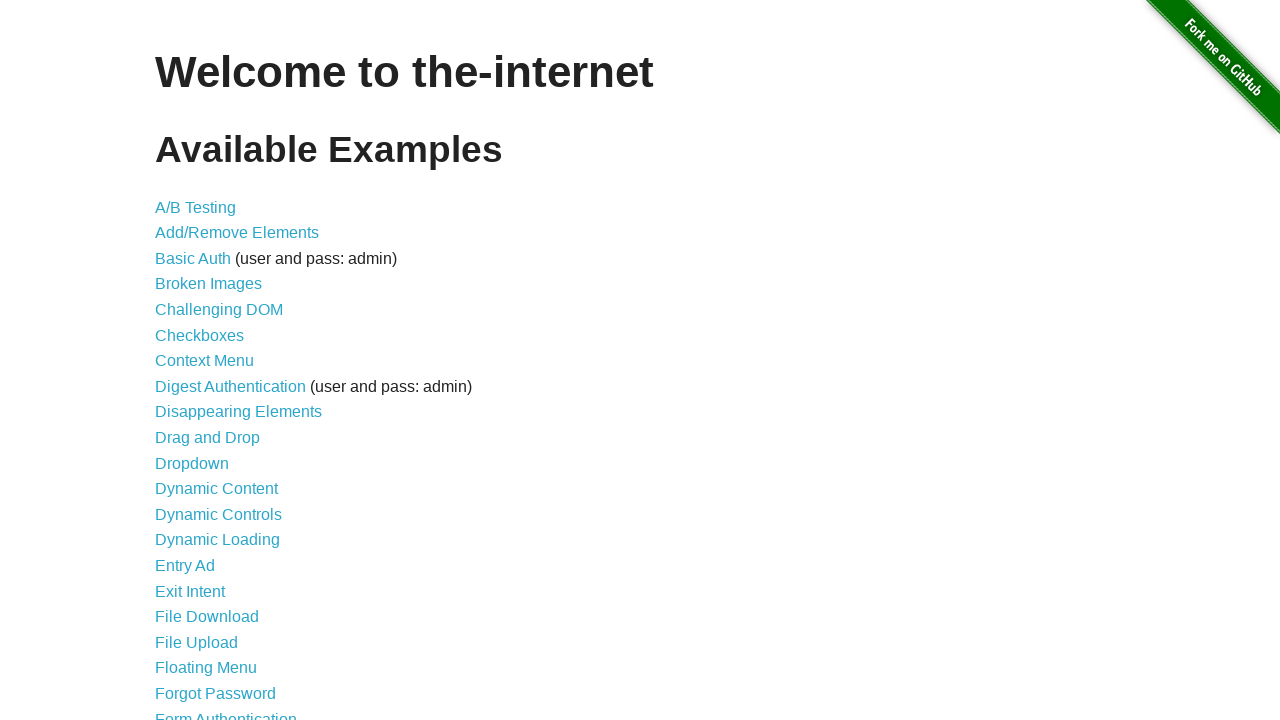

Displayed default growl notification with title 'GET'
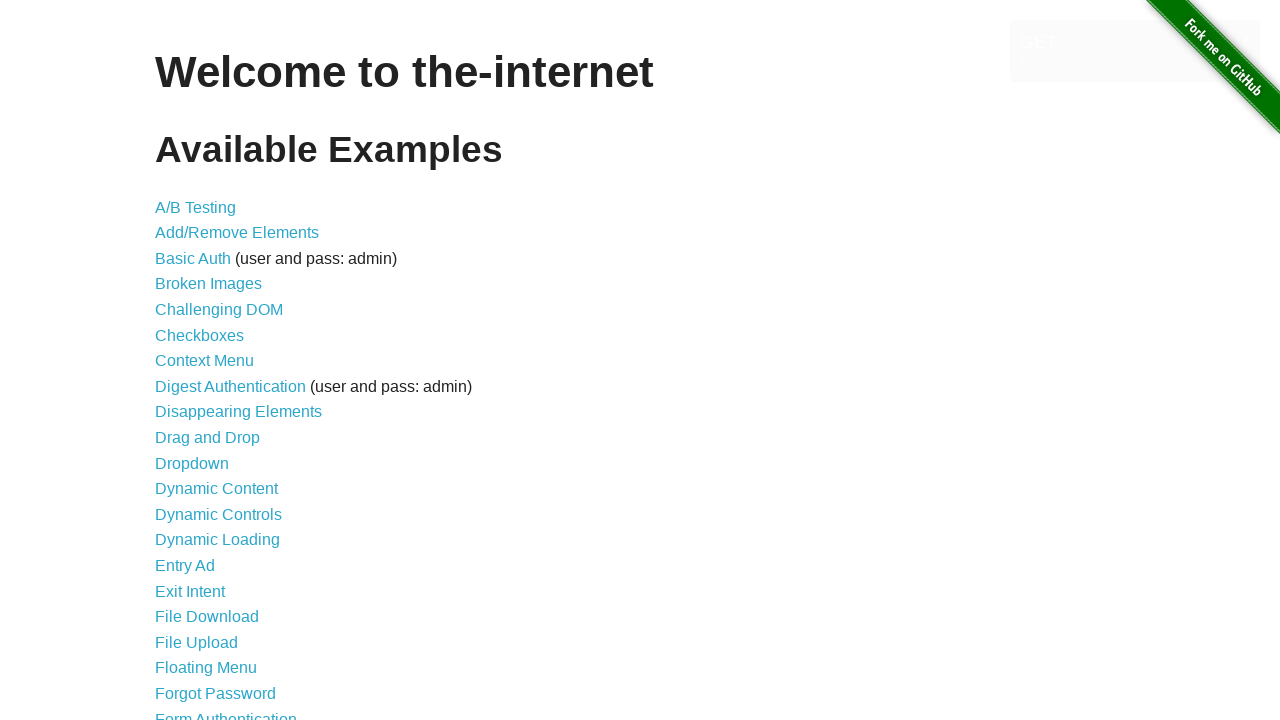

Displayed error growl notification
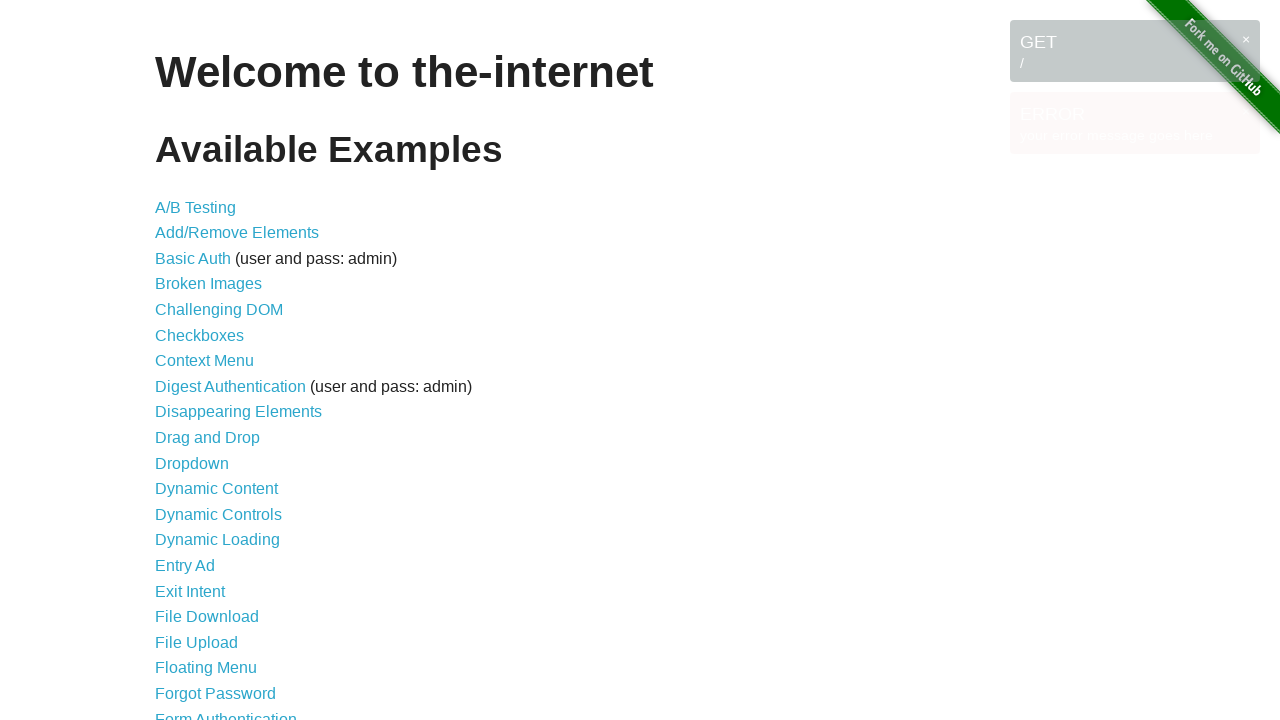

Displayed notice growl notification
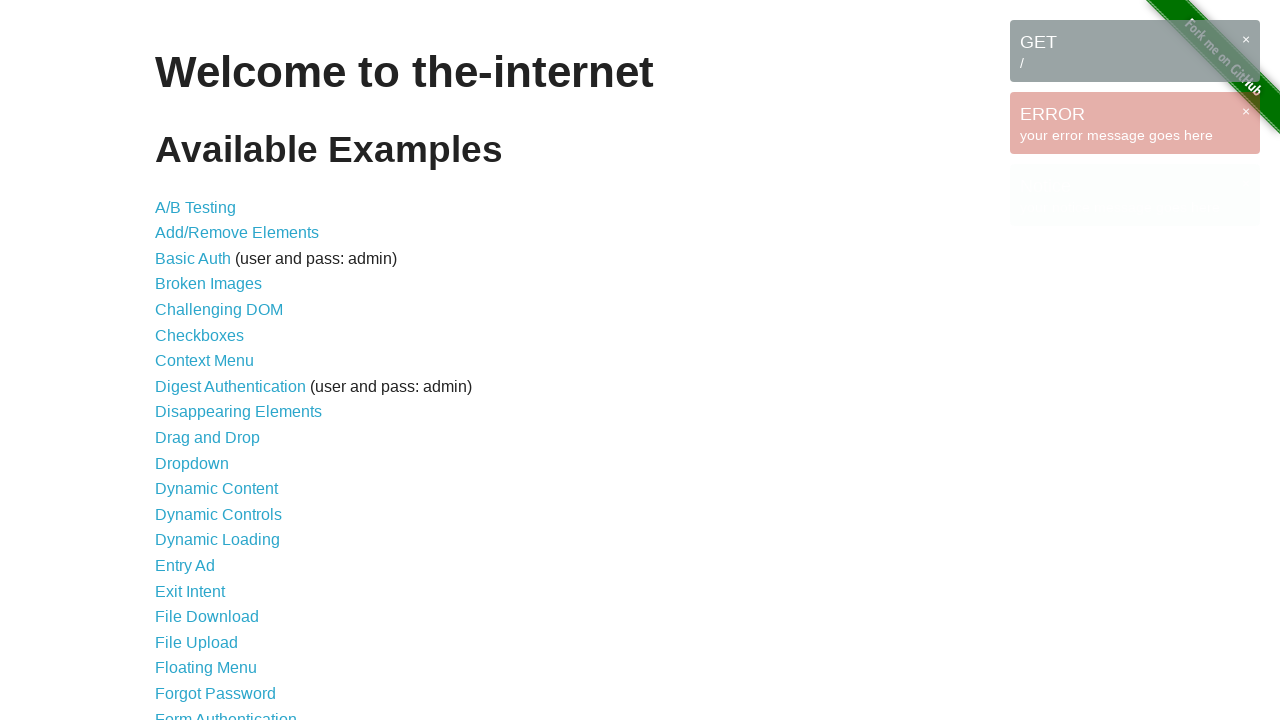

Displayed warning growl notification
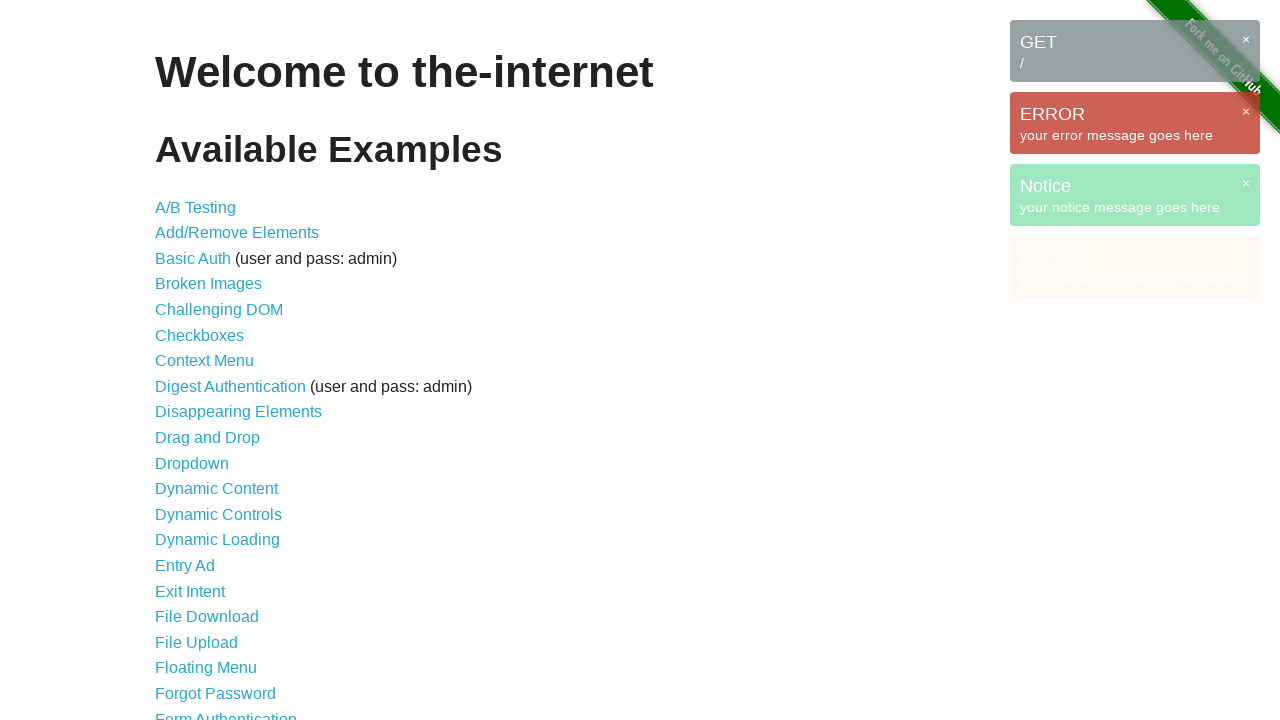

All growl notification messages are visible on the page
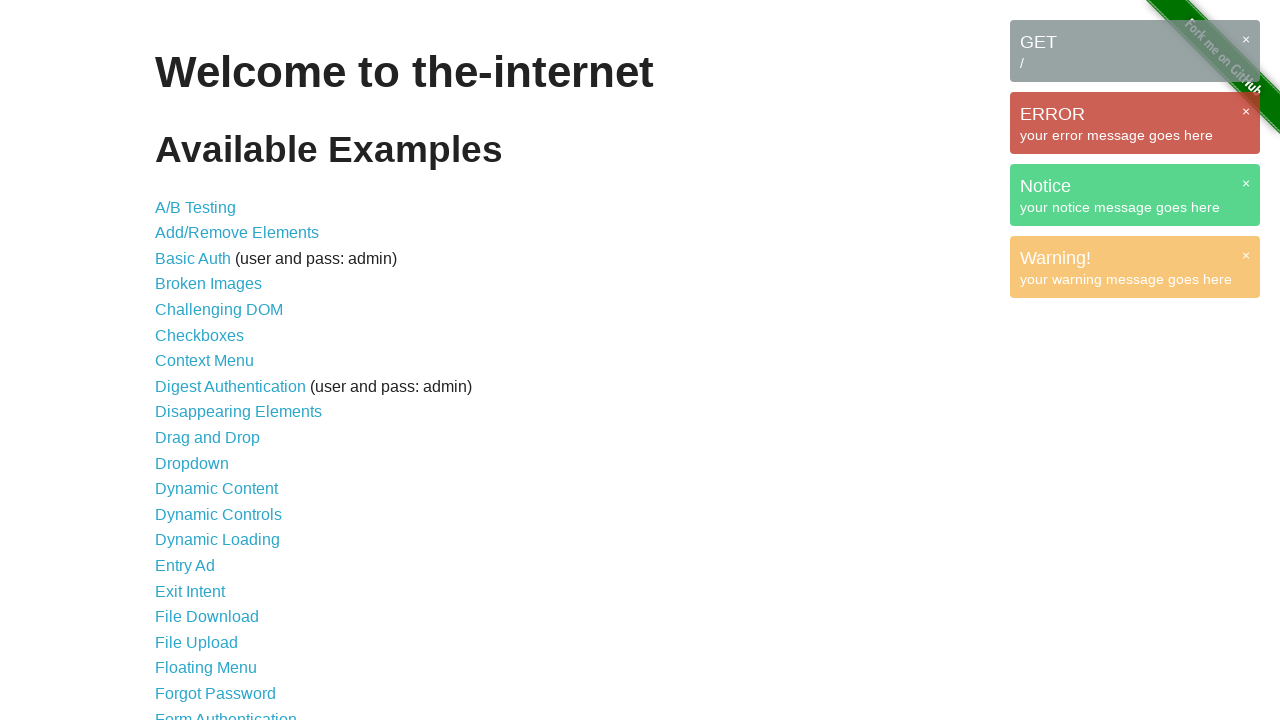

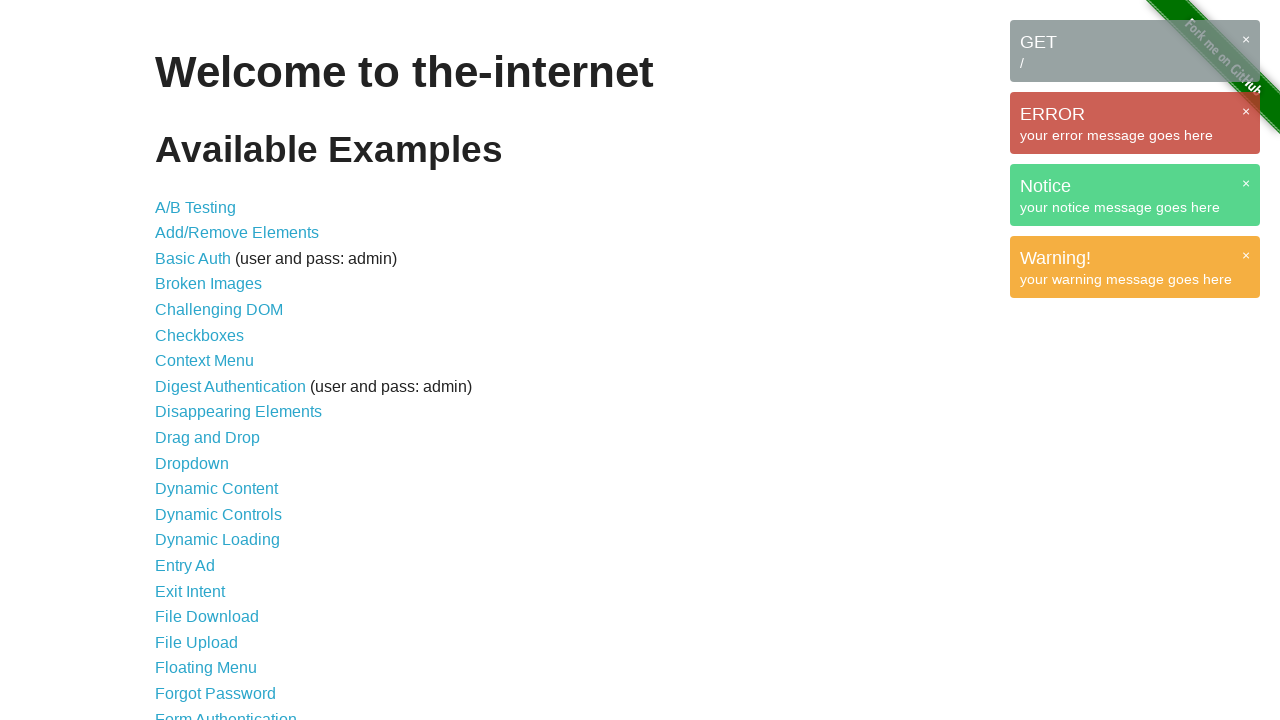